Tests multi-selection dropdown functionality by selecting multiple options and then deselecting all

Starting URL: https://omayo.blogspot.com/

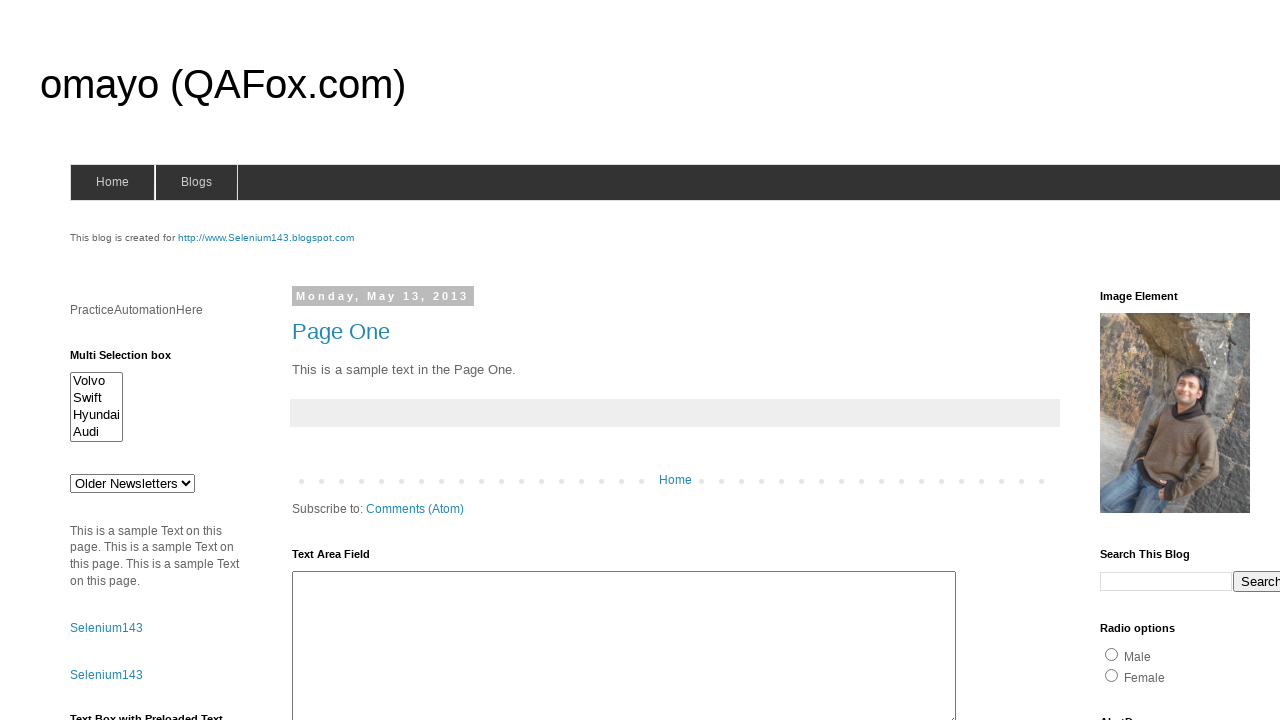

Located multi-selection dropdown element with id 'multiselect1'
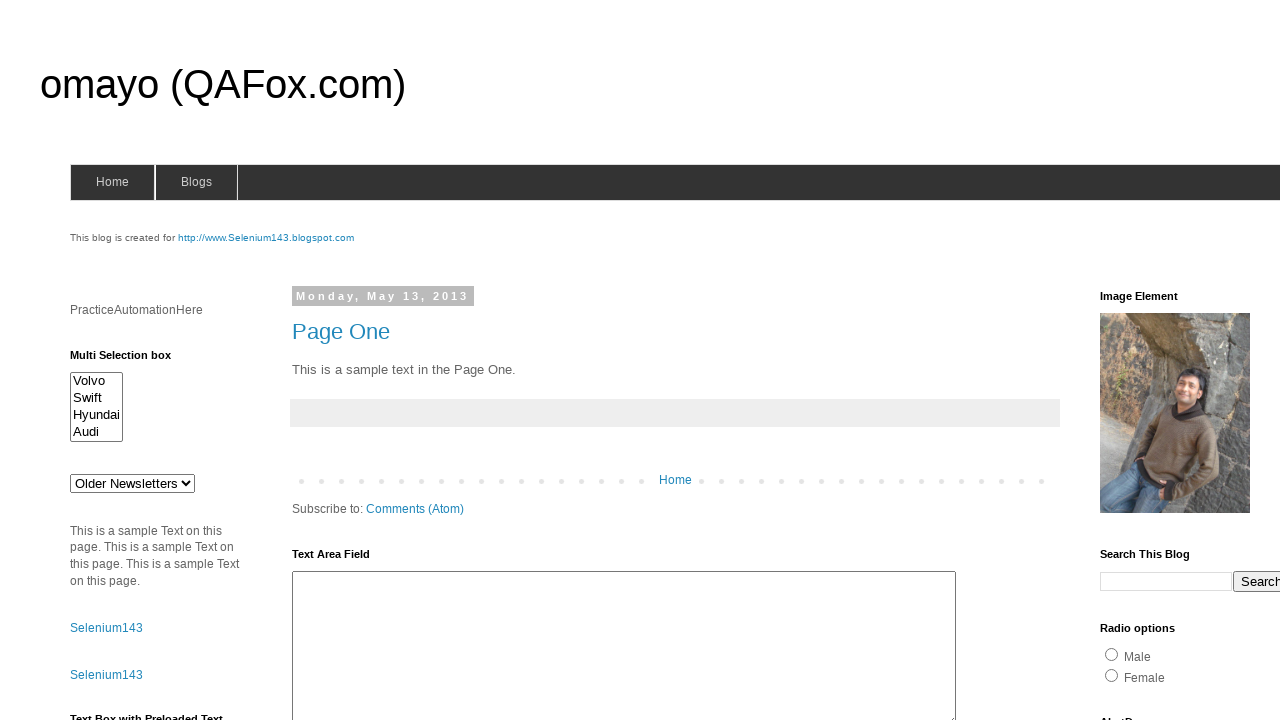

Selected multiple options: Volvo, Swift, and Audi on #multiselect1
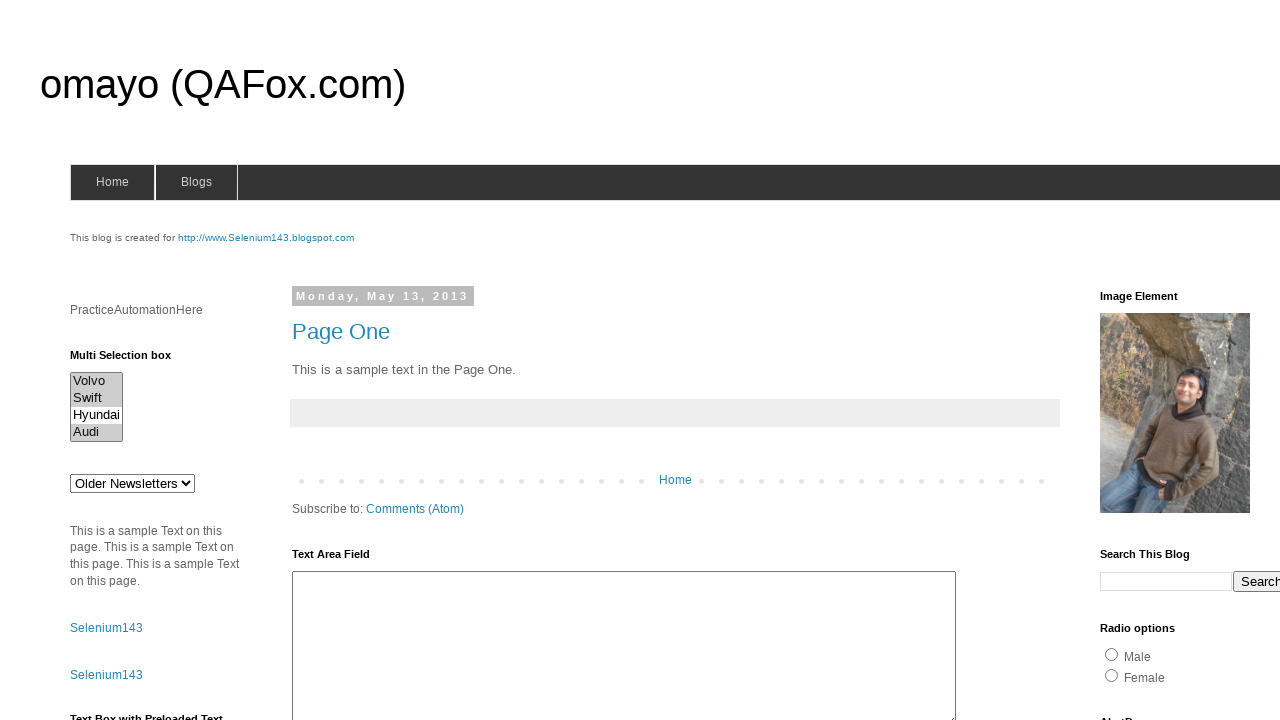

Waited 3 seconds for dropdown to stabilize
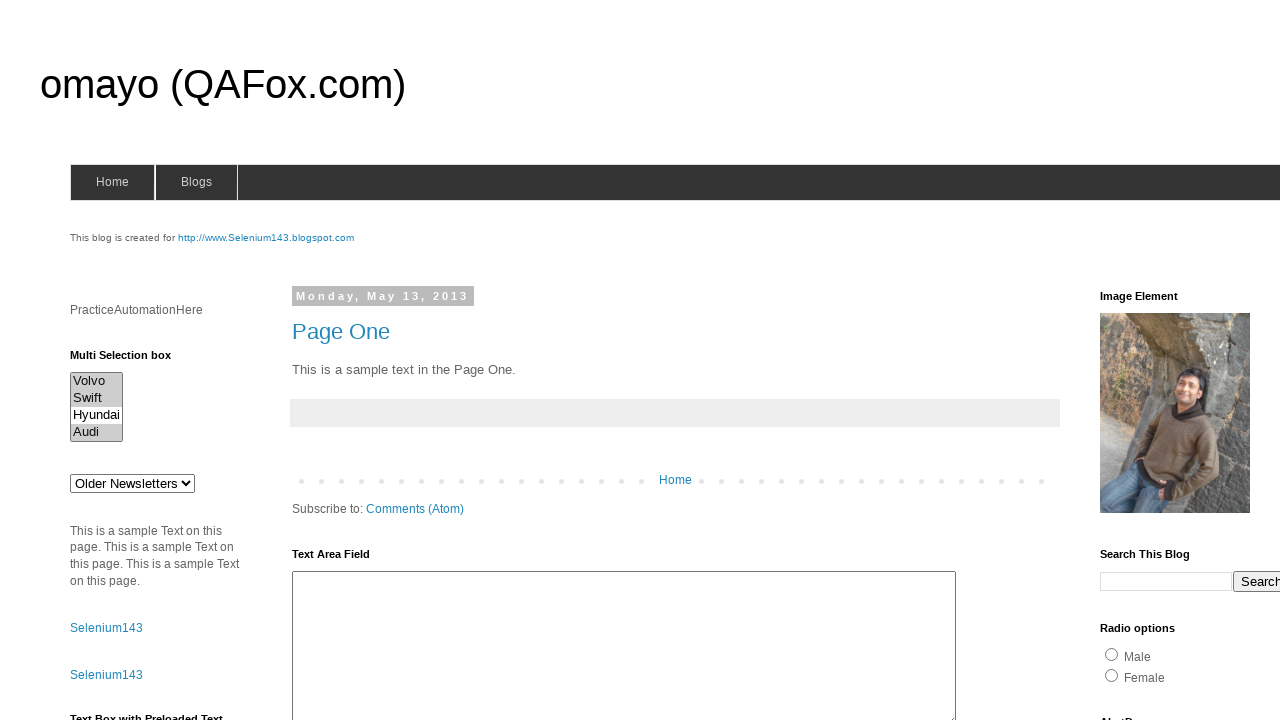

Deselected all options from multi-selection dropdown on #multiselect1
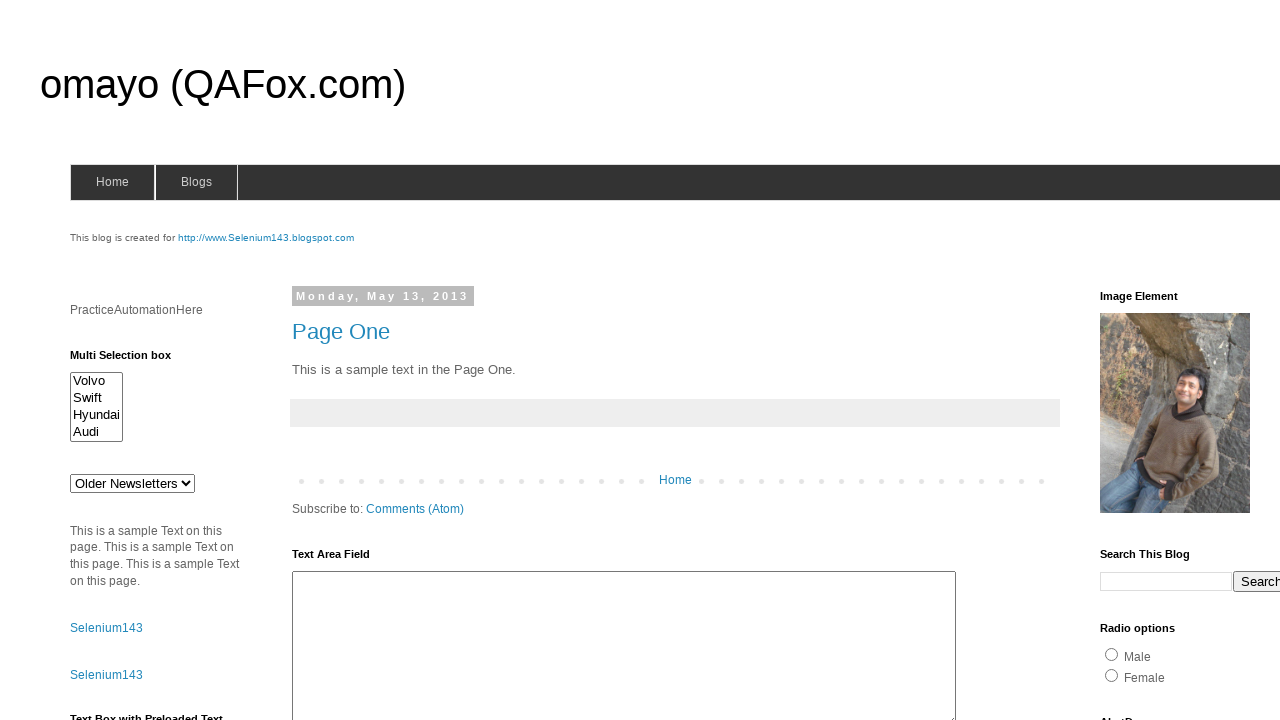

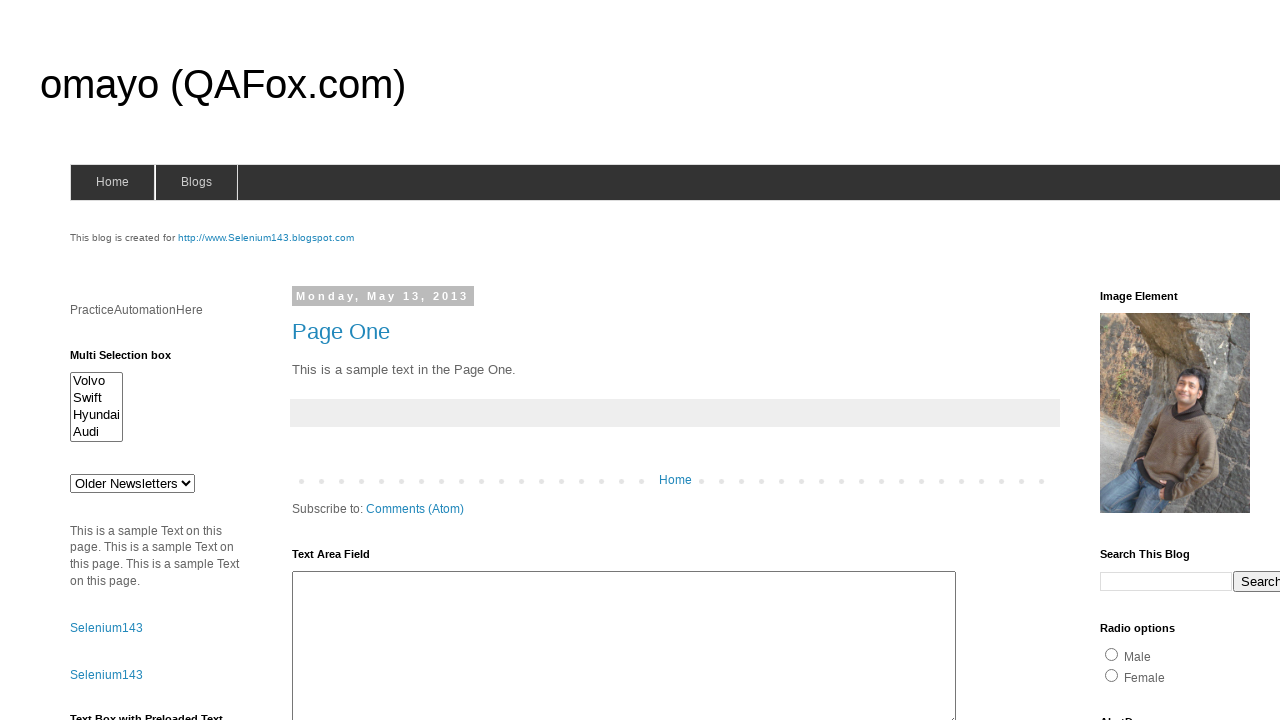